Navigates to W3Schools Try It editor and clicks the "Try it" button within the iframe to execute JavaScript

Starting URL: https://www.w3schools.com/jsref/tryit.asp?filename=tryjsref_submit_get

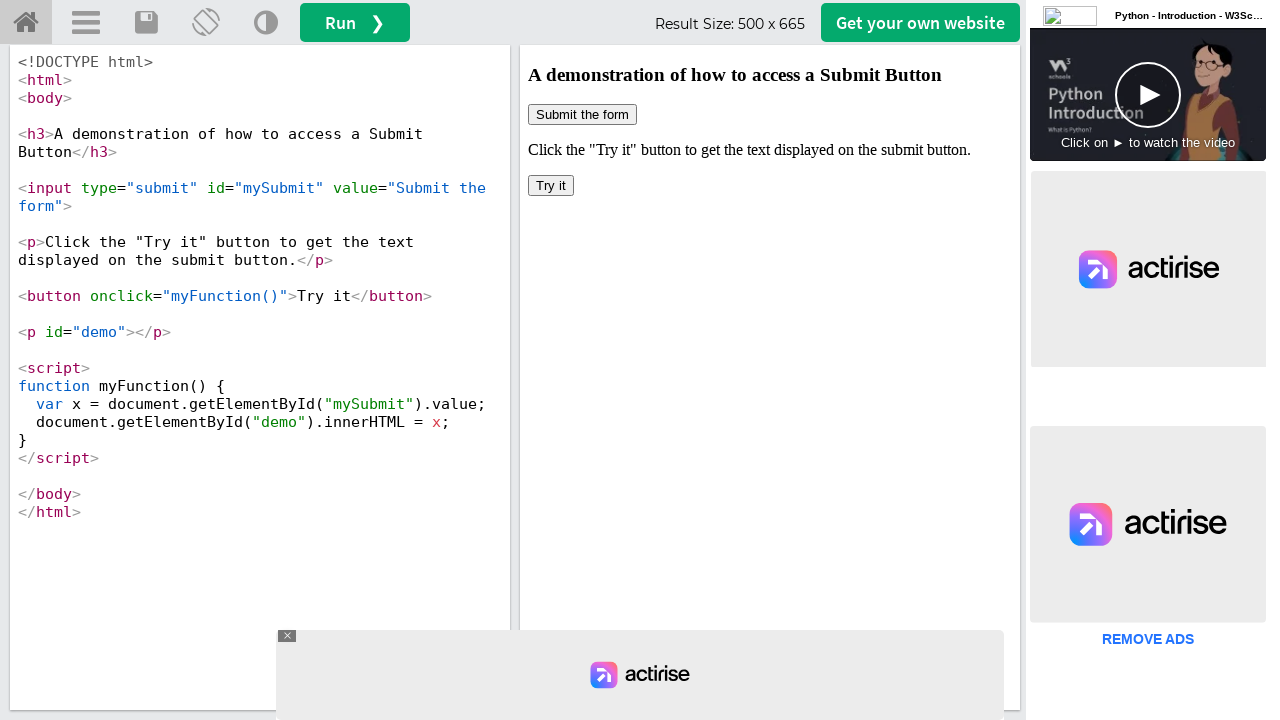

Waited for iframe#iframeResult to load
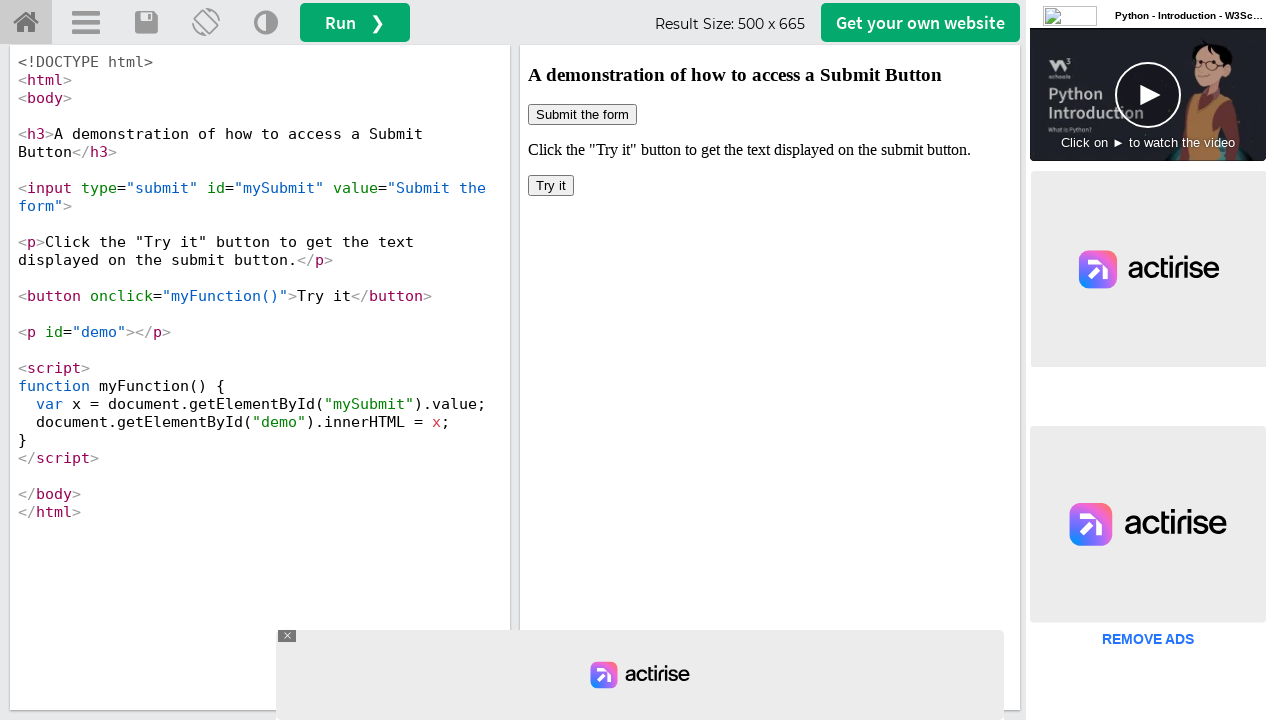

Located iframe#iframeResult element
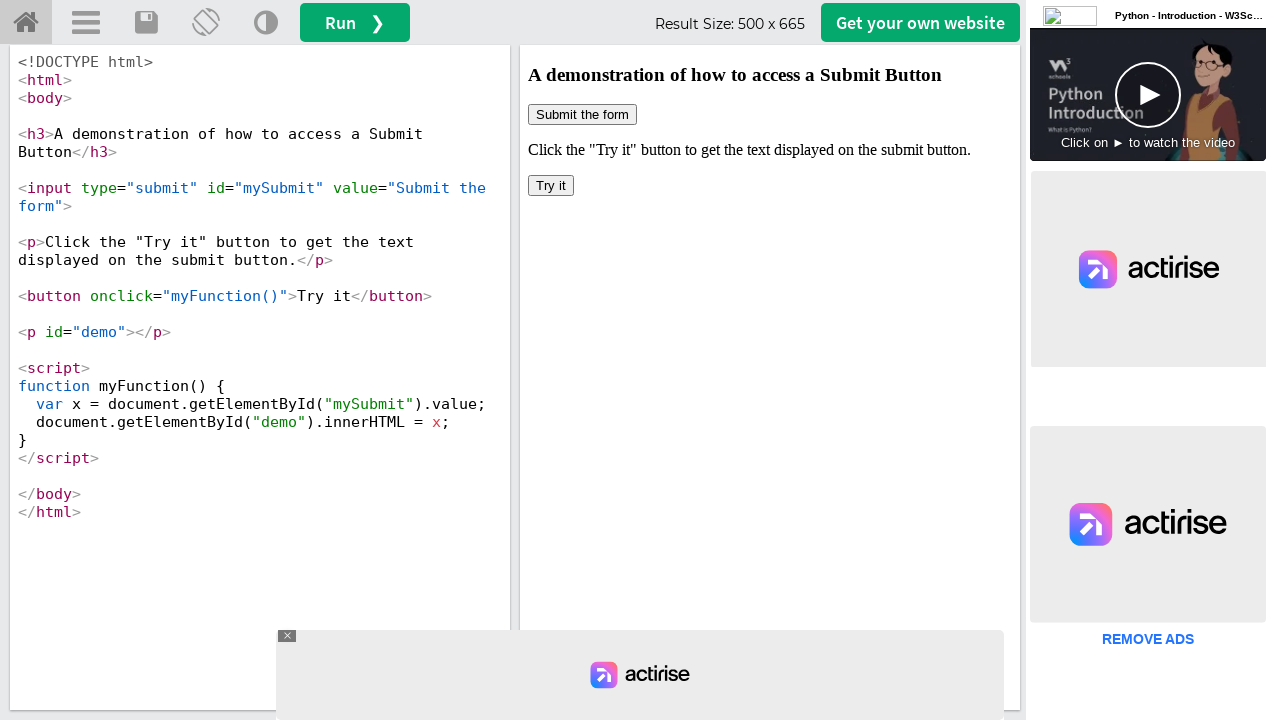

Clicked the 'Try it' button within the iframe to execute JavaScript at (551, 186) on iframe#iframeResult >> internal:control=enter-frame >> button:has-text('Try it')
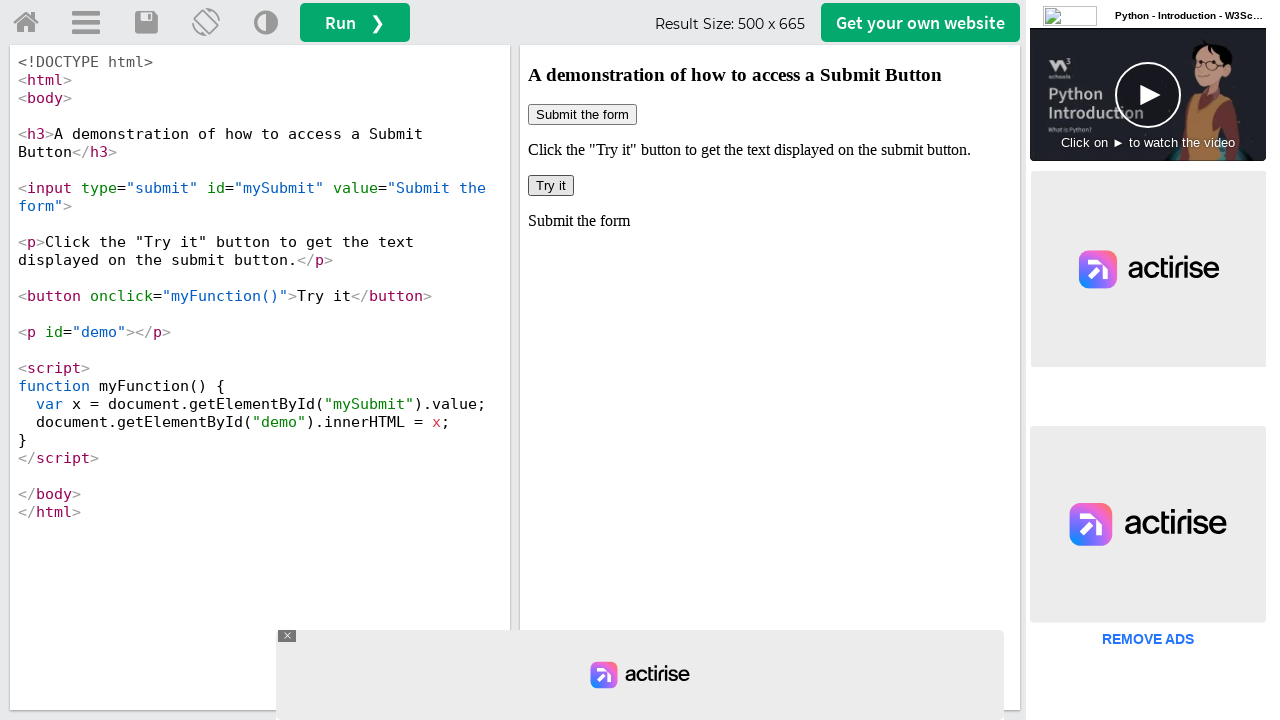

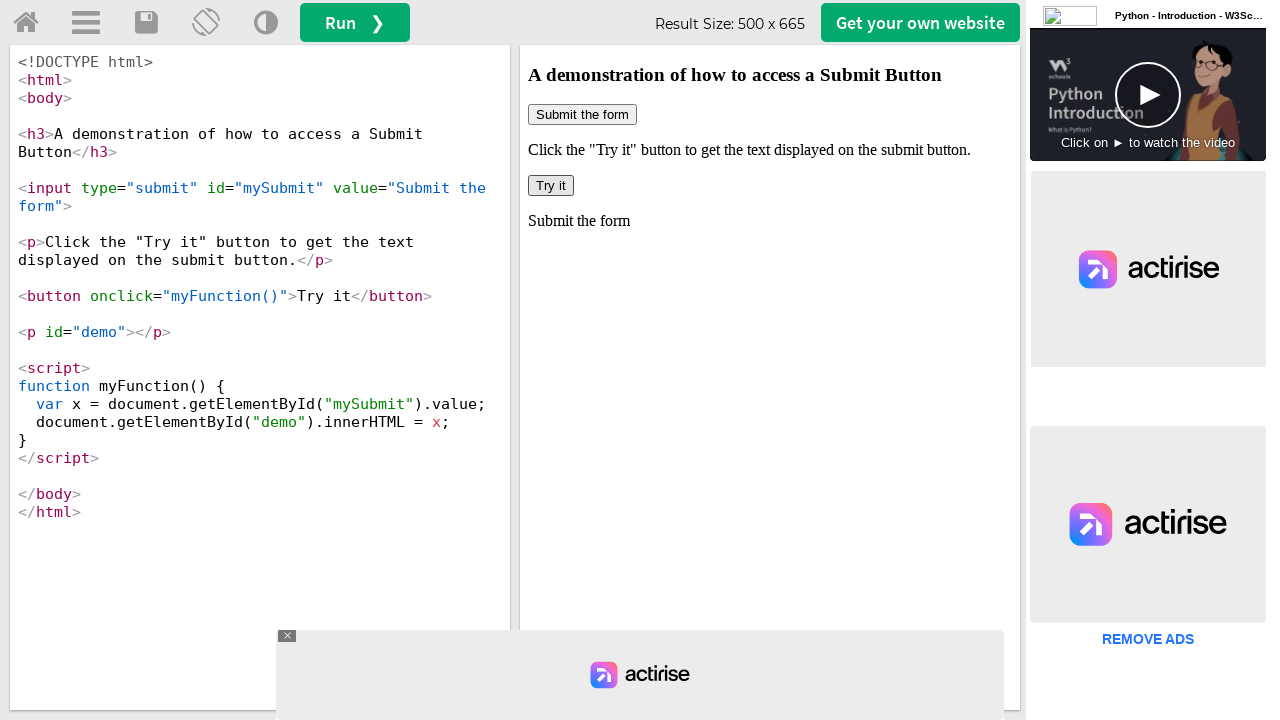